Tests drag and drop functionality using click-and-hold actions to drag column A to column B and verifies the columns swap their text content.

Starting URL: https://the-internet.herokuapp.com/drag_and_drop

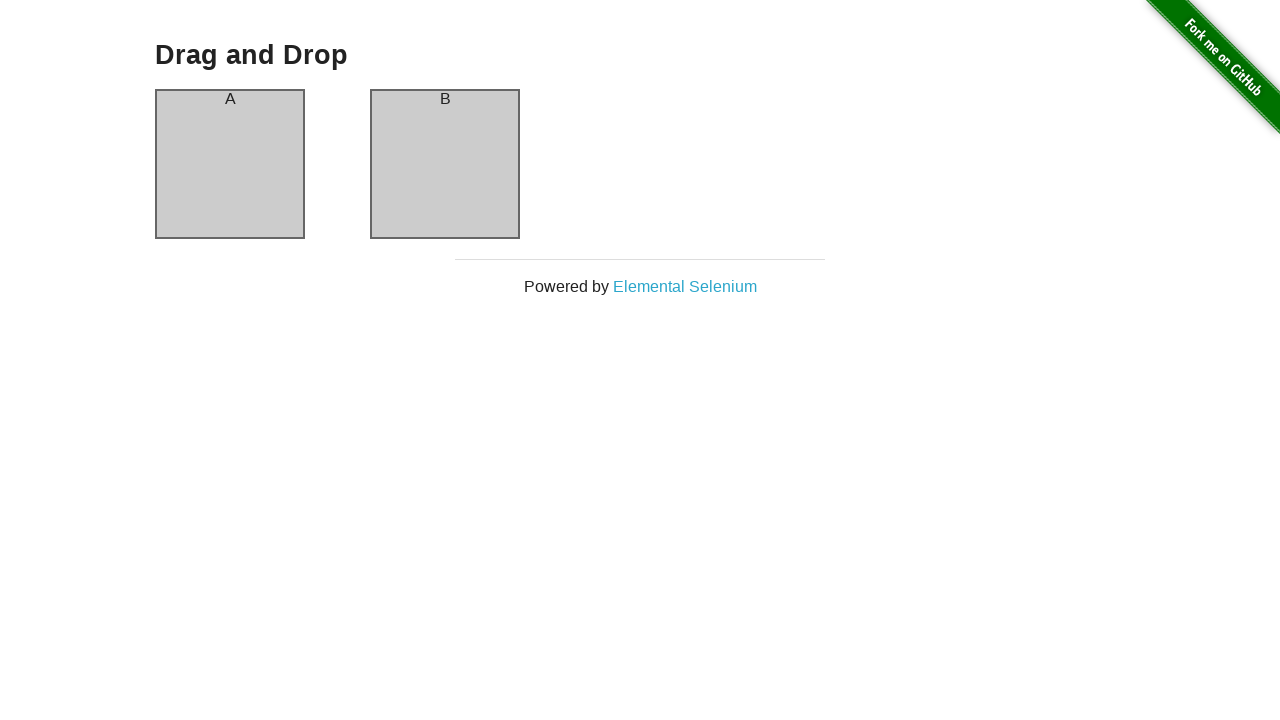

Waited for column A element to load
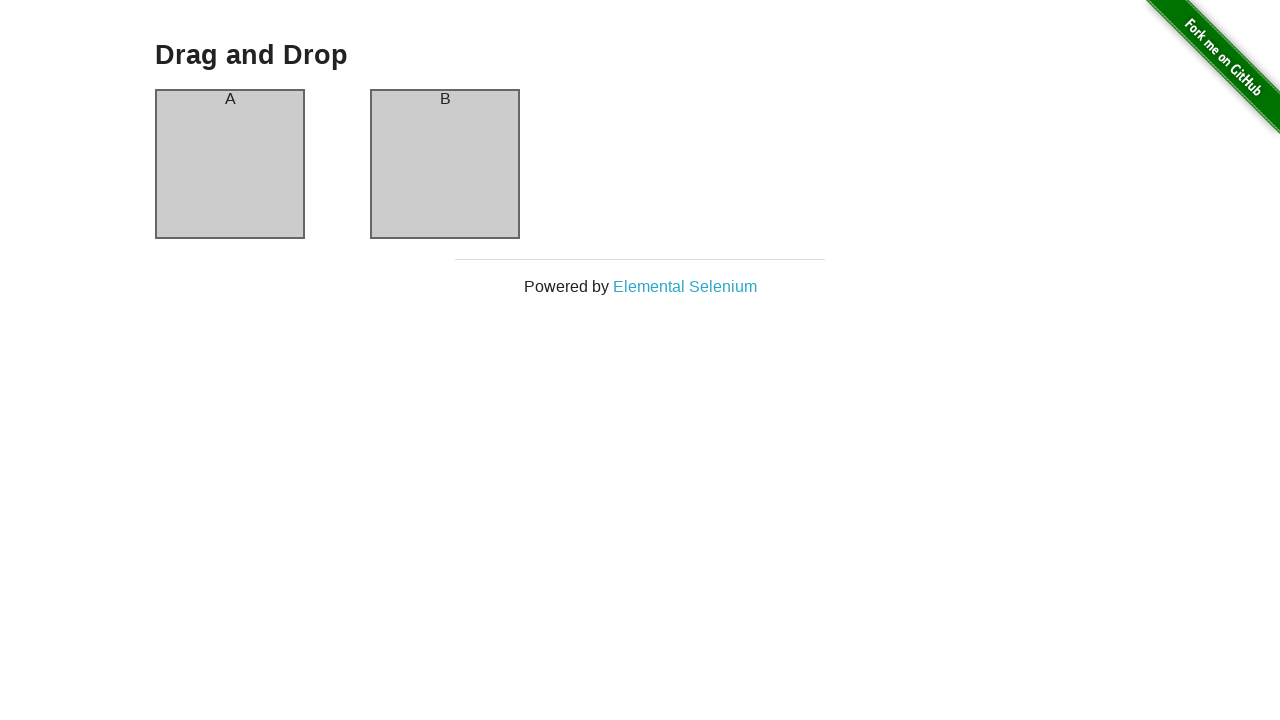

Verified column A contains 'A'
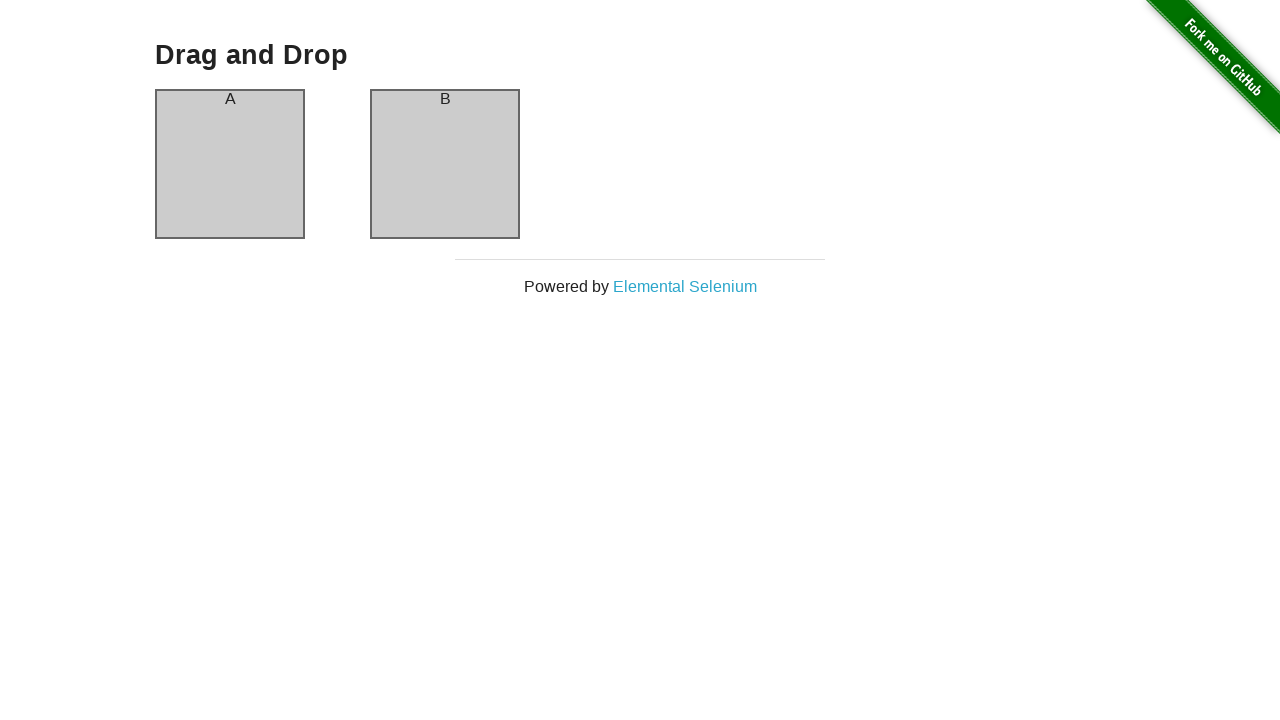

Verified column B contains 'B'
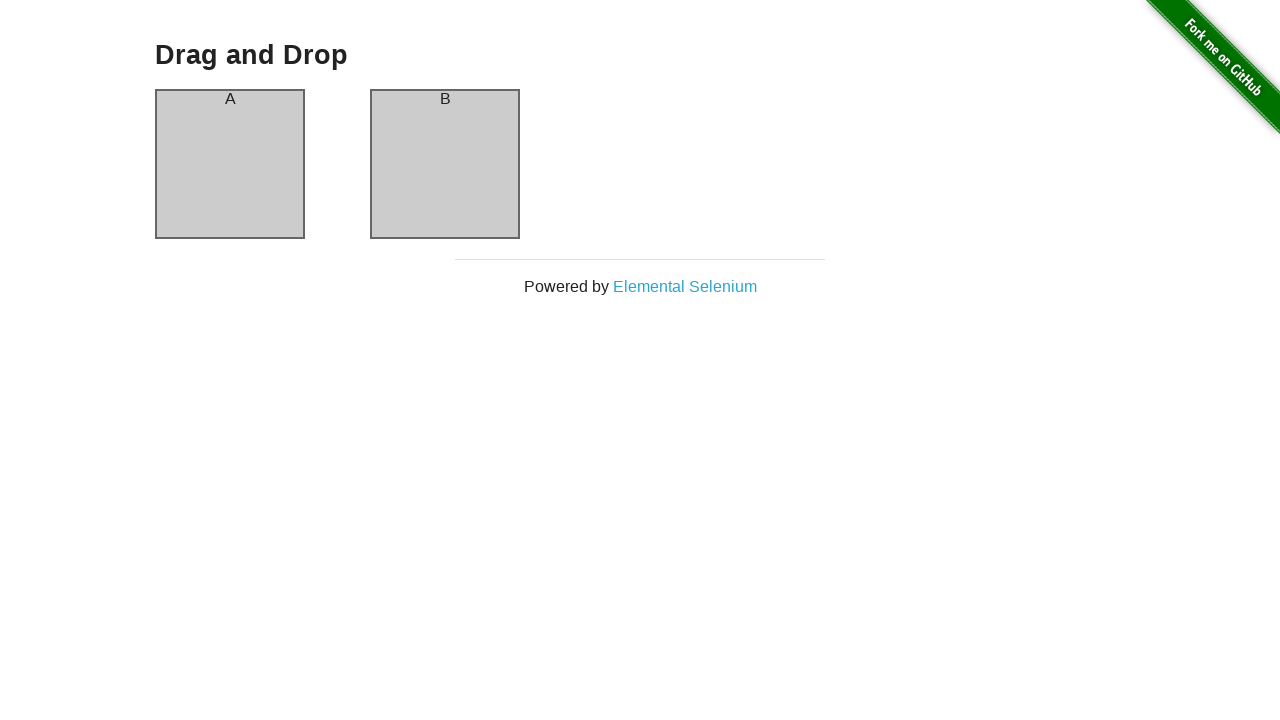

Moved mouse to center of column A at (230, 164)
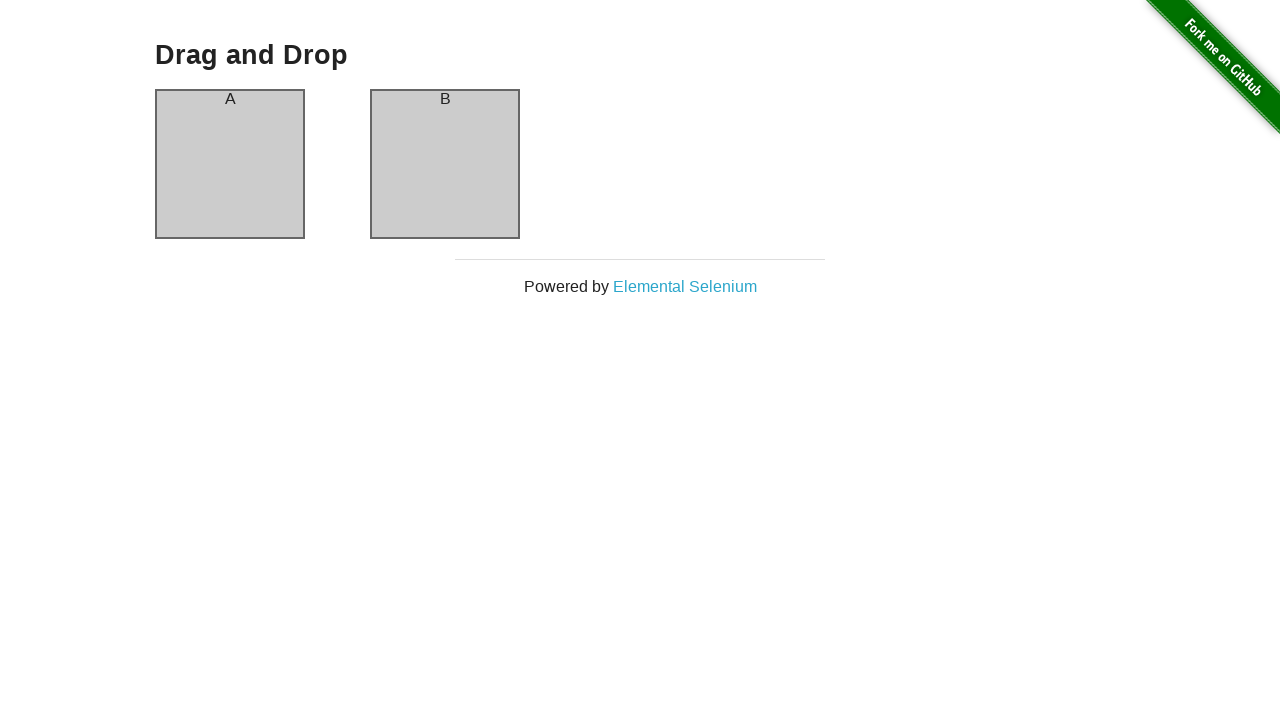

Pressed mouse button down on column A at (230, 164)
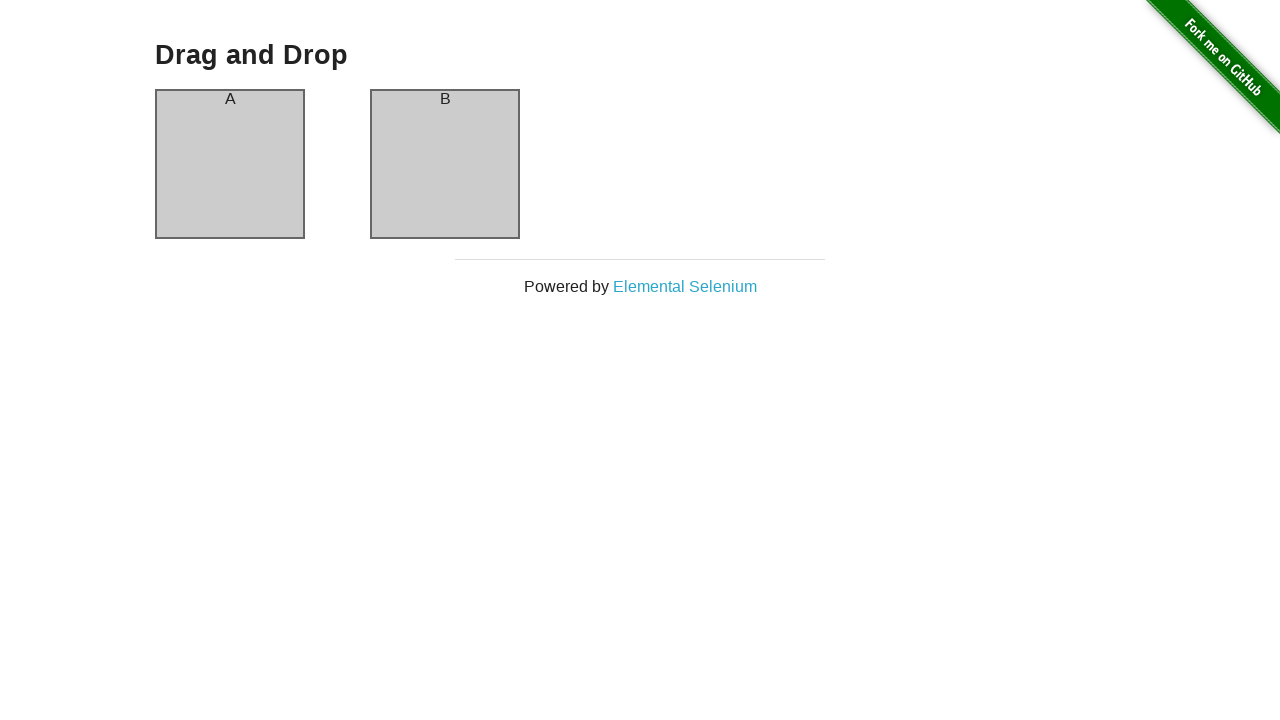

Dragged mouse to center of column B at (445, 164)
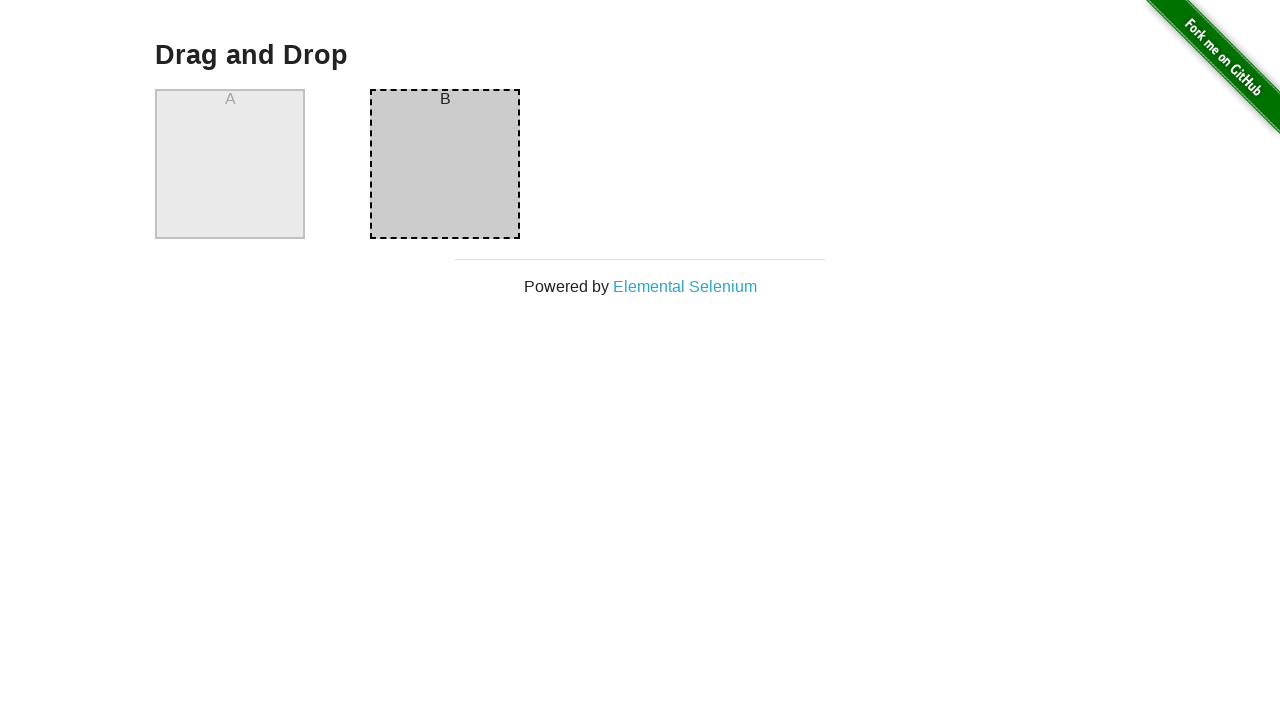

Released mouse button to complete drag and drop at (445, 164)
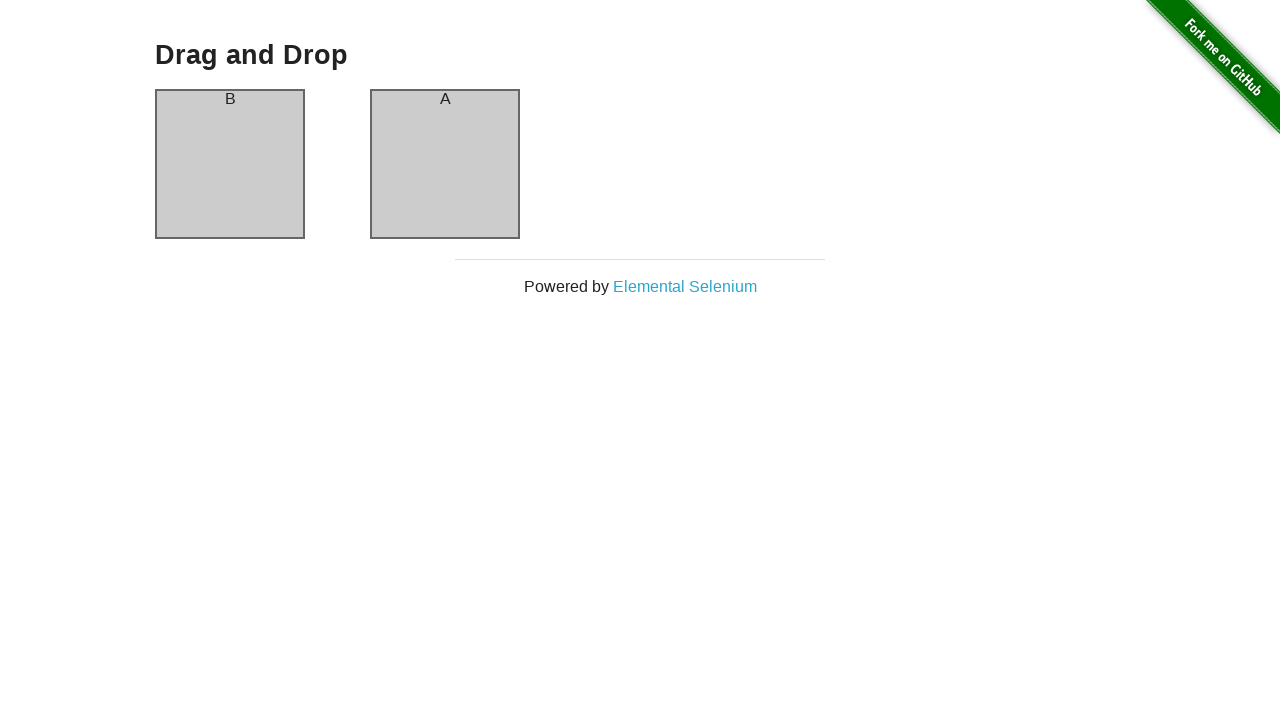

Verified column A now contains 'B' after drag and drop
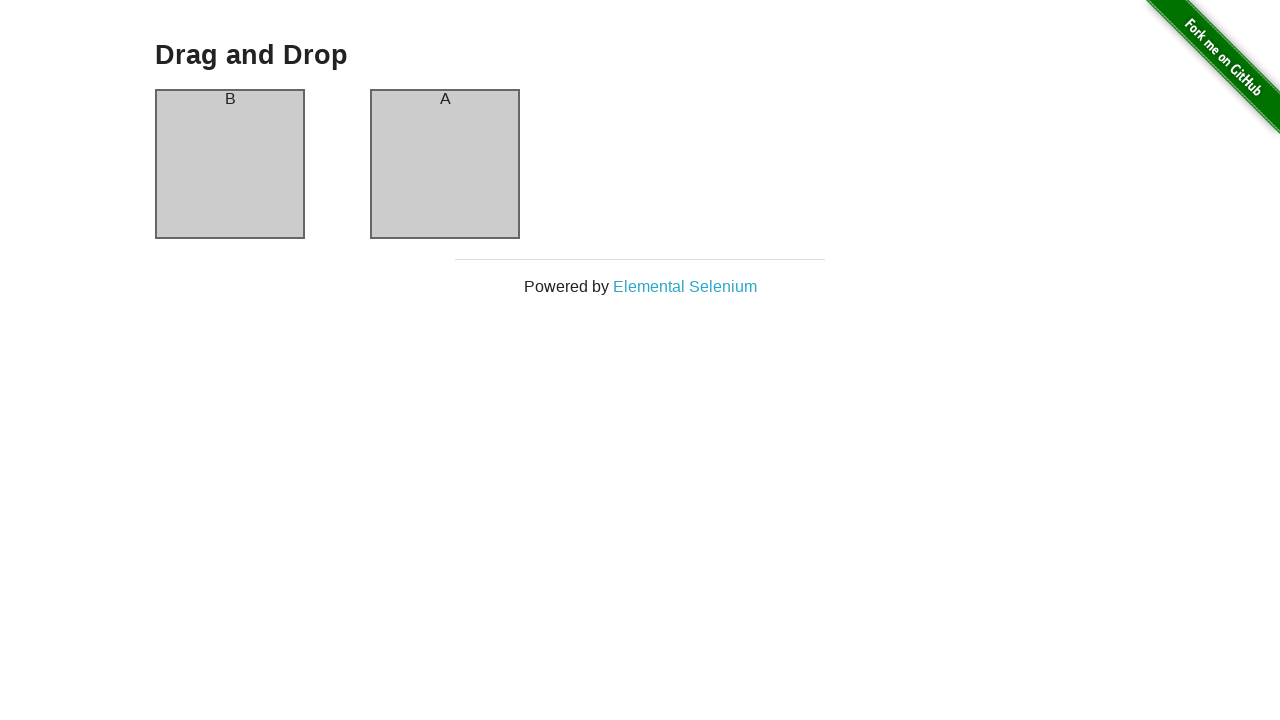

Verified column B now contains 'A' after drag and drop
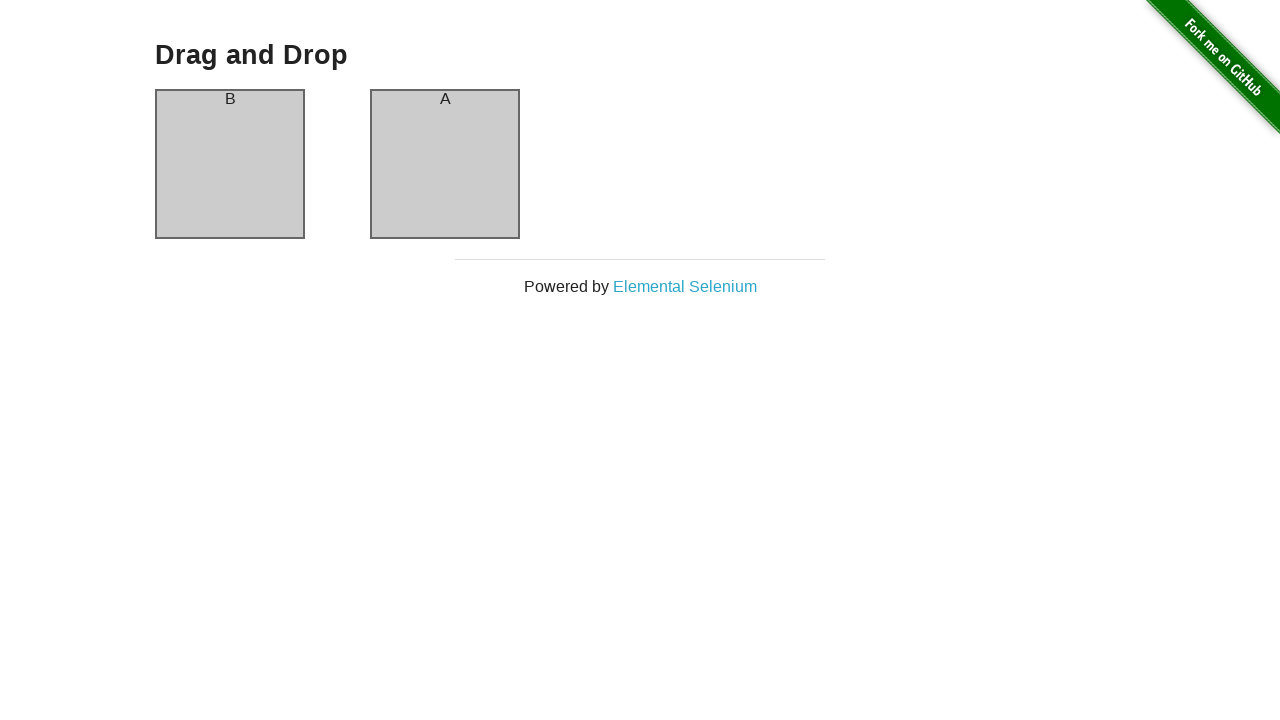

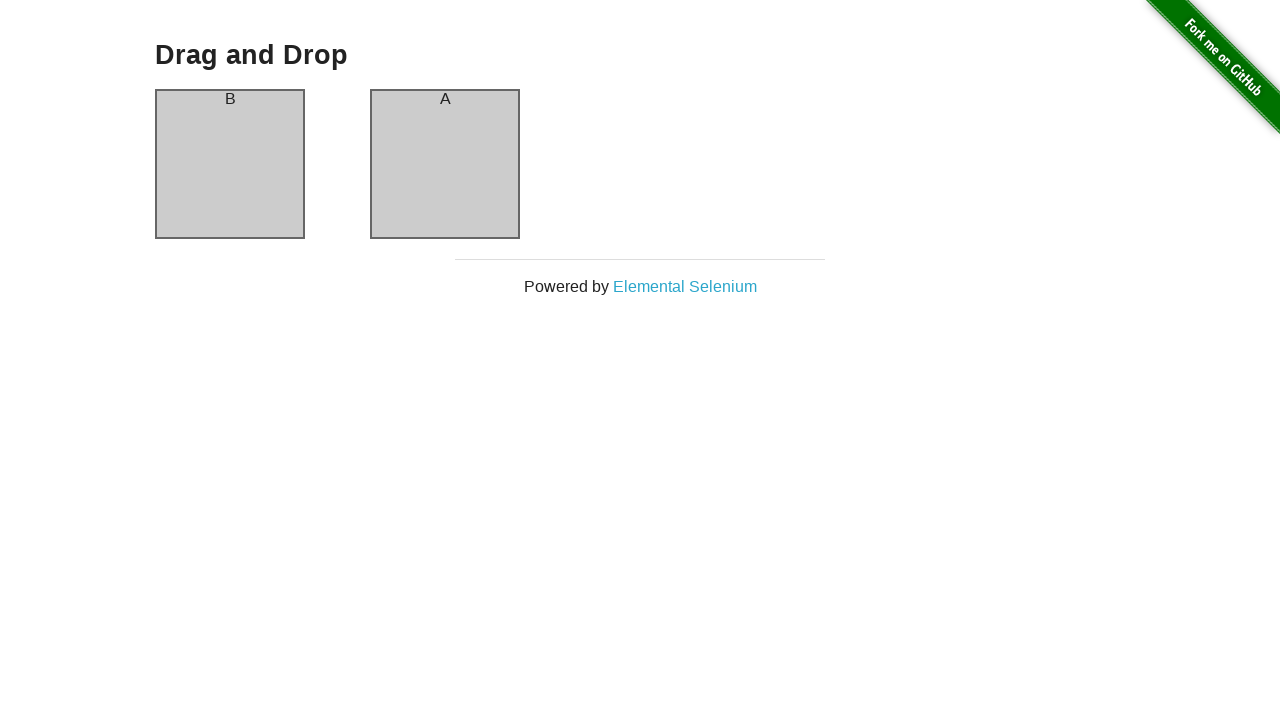